Tests triangle application with non-numeric input for side 3, expecting an error message

Starting URL: https://testpages.eviltester.com/styled/apps/triangle/triangle001.html

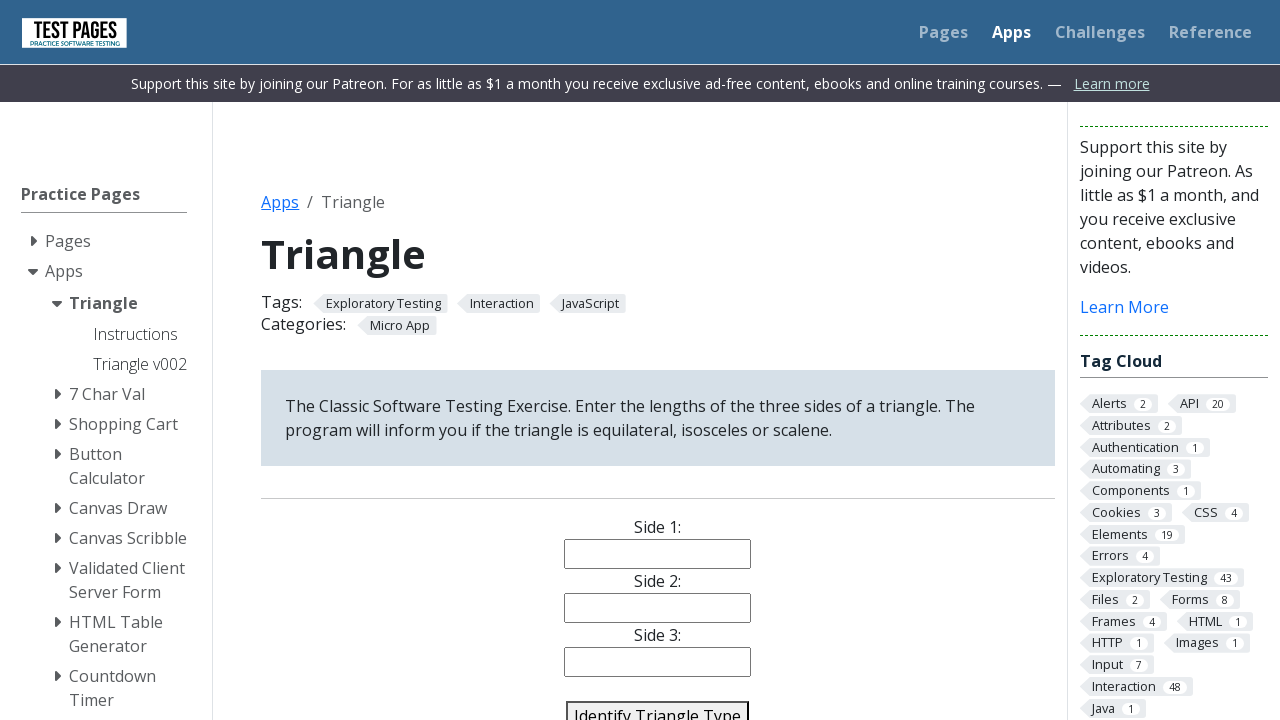

Navigated to triangle application
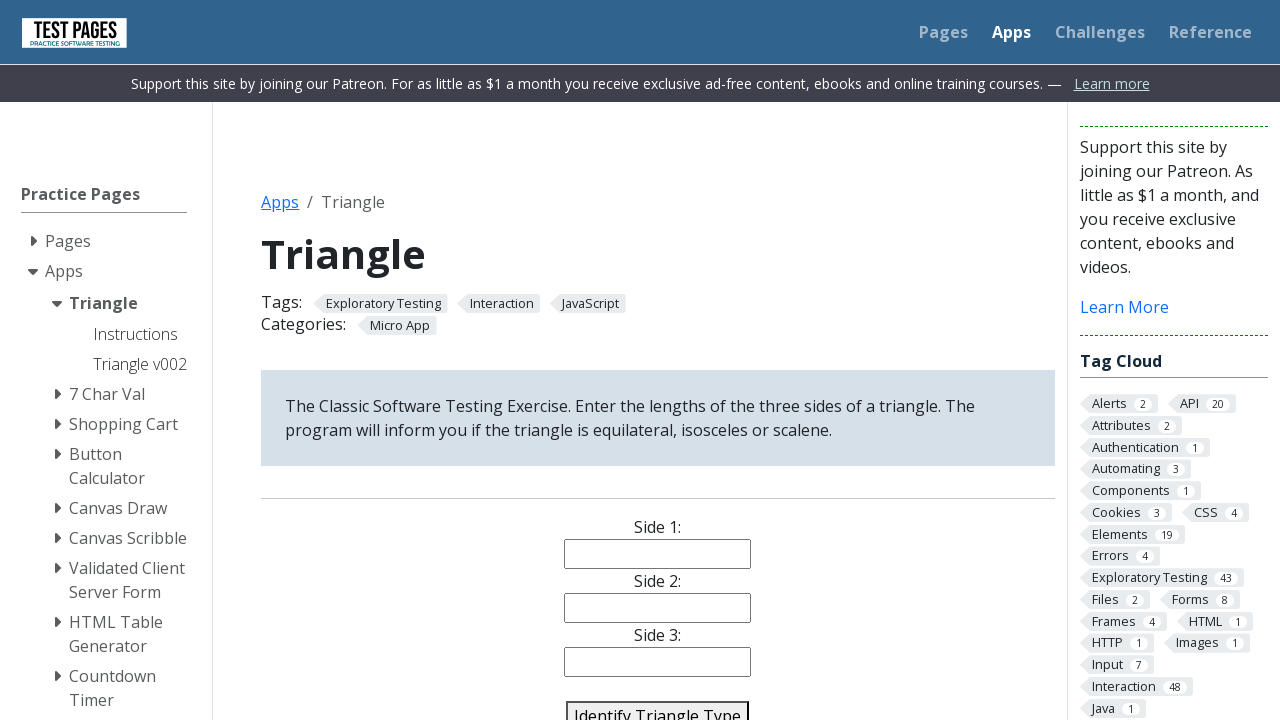

Filled side 1 with numeric value '2' on #side1
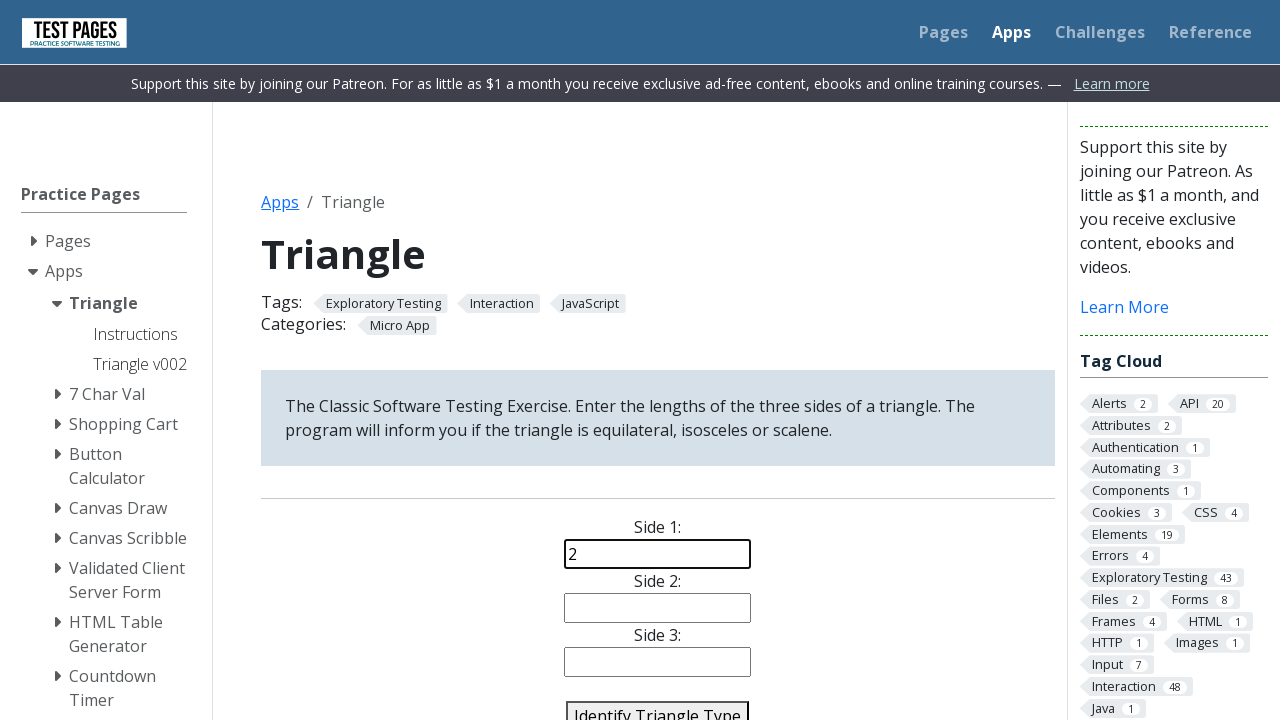

Filled side 2 with numeric value '2' on #side2
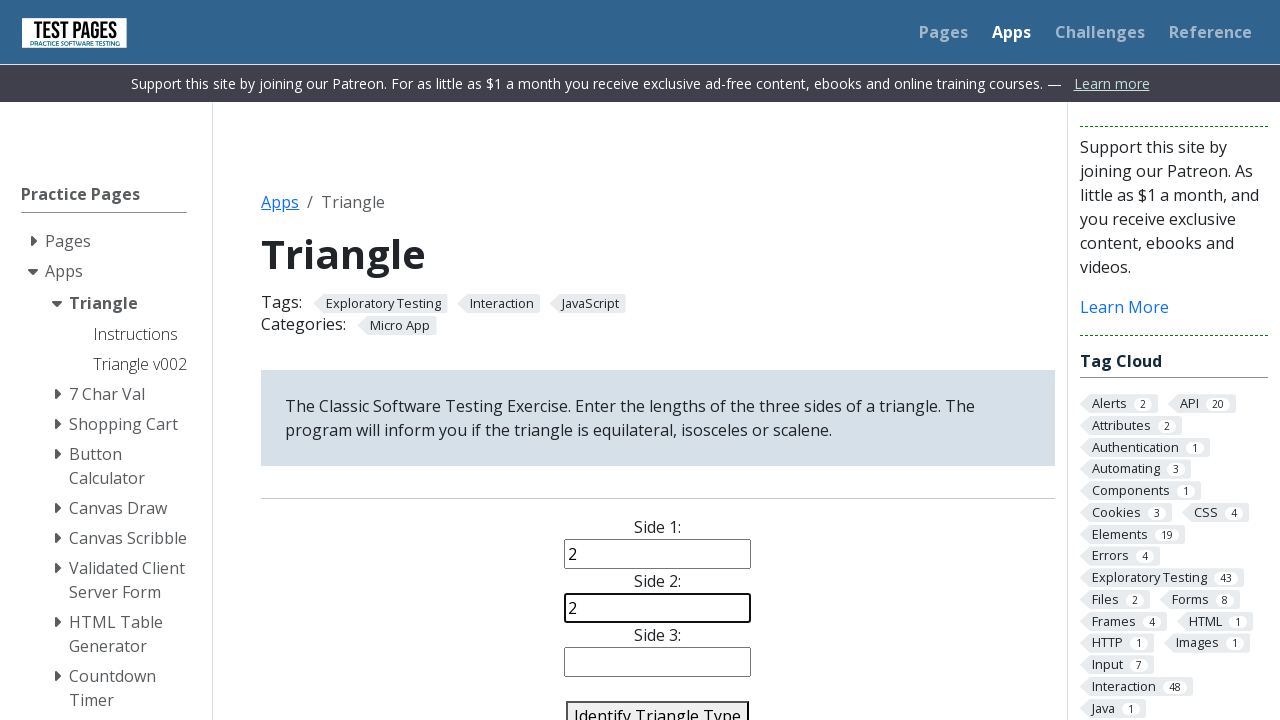

Filled side 3 with non-numeric value 'a' on #side3
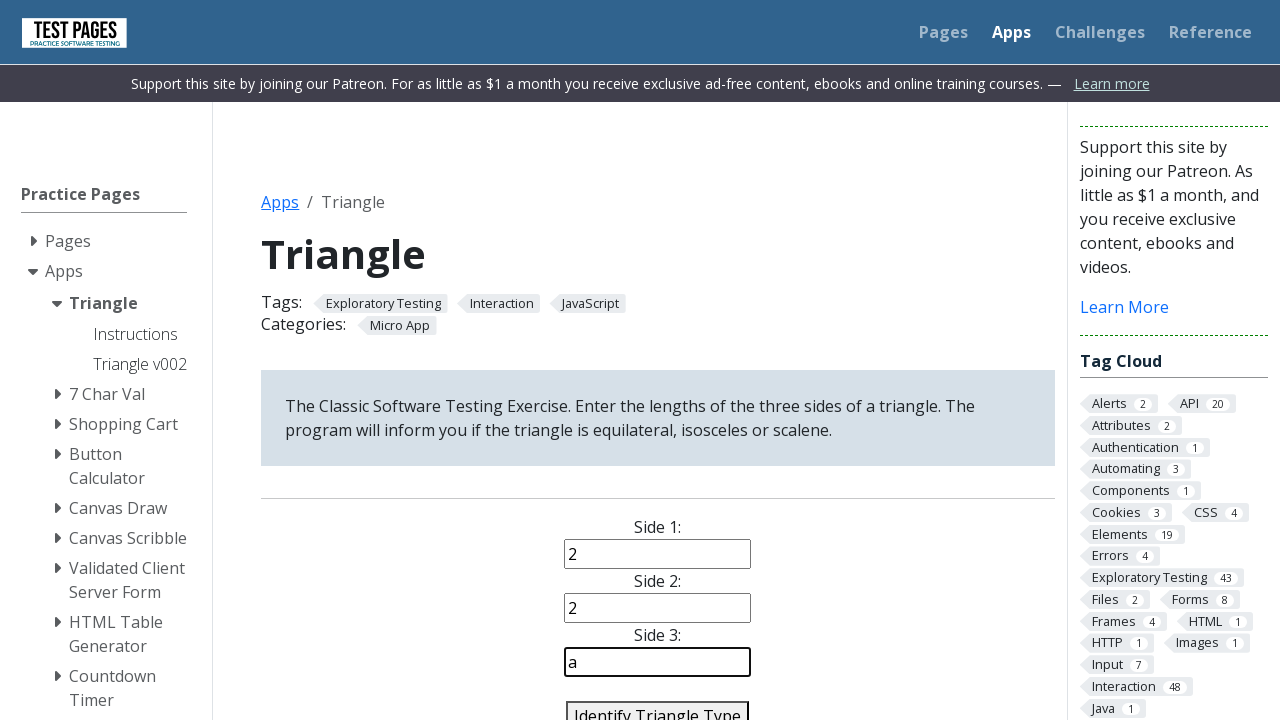

Clicked identify triangle button at (658, 705) on #identify-triangle-action
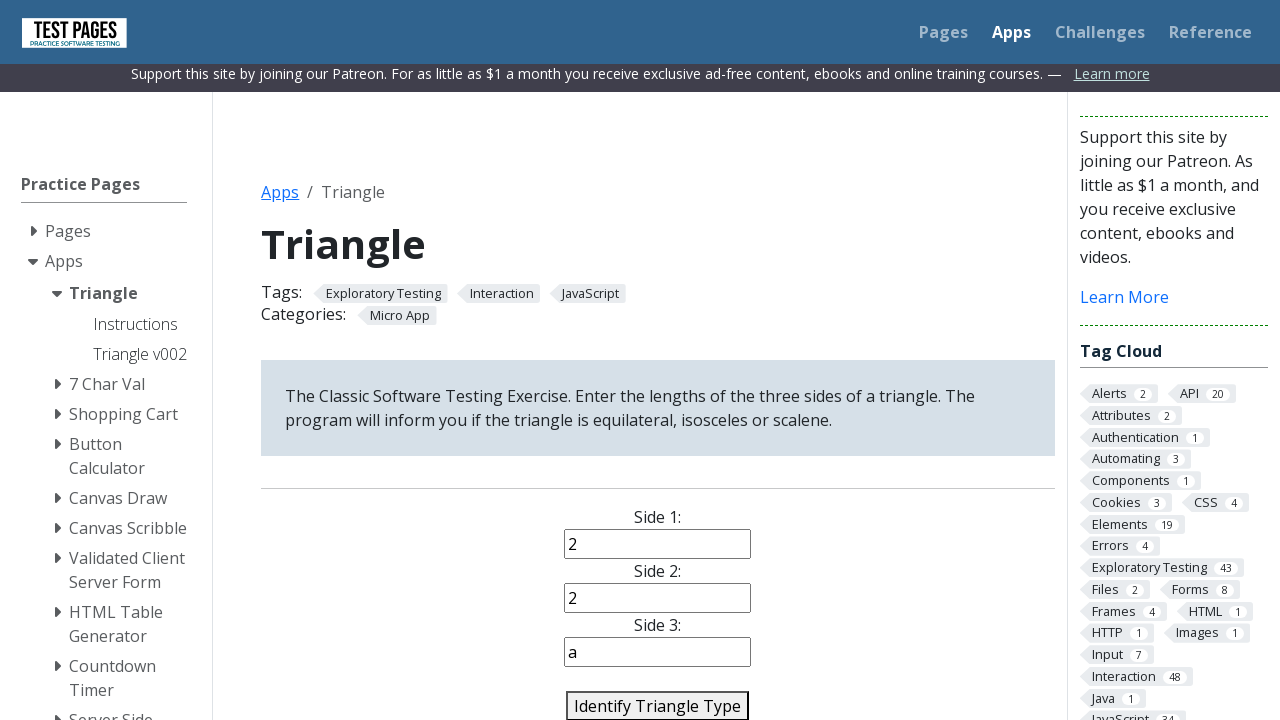

Verified error message 'Error: Side 3 is not a Number' displayed
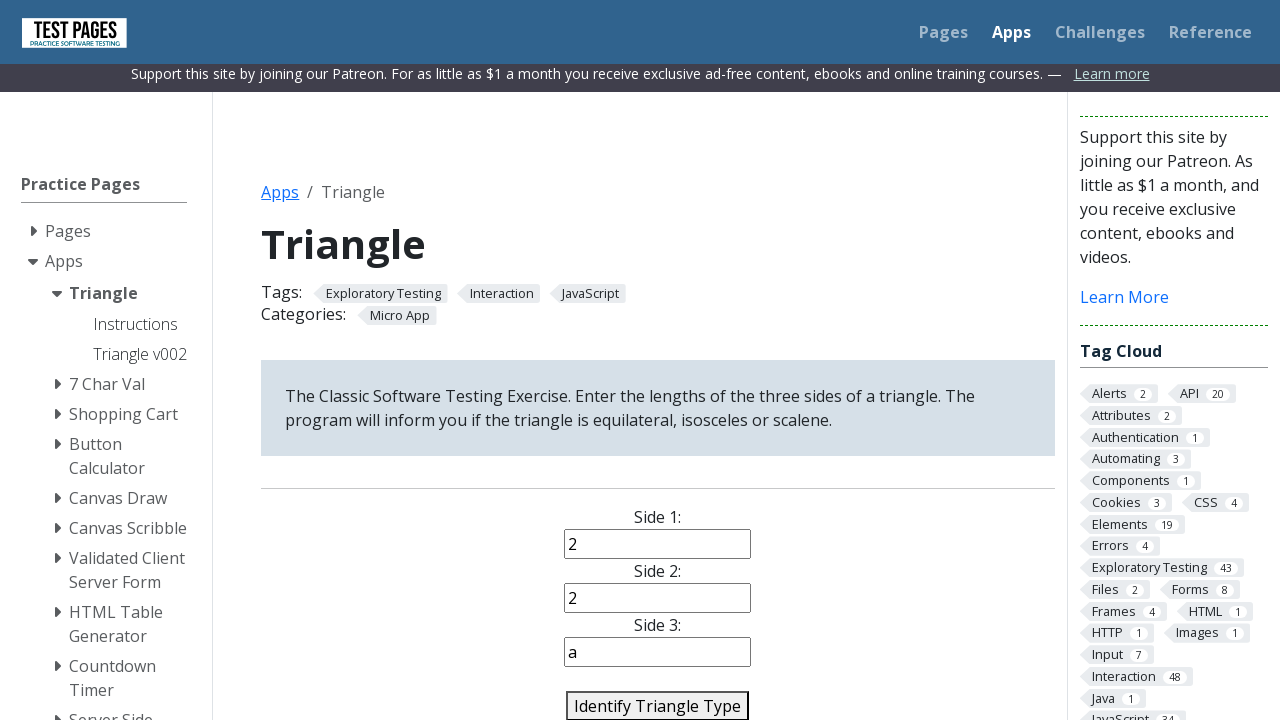

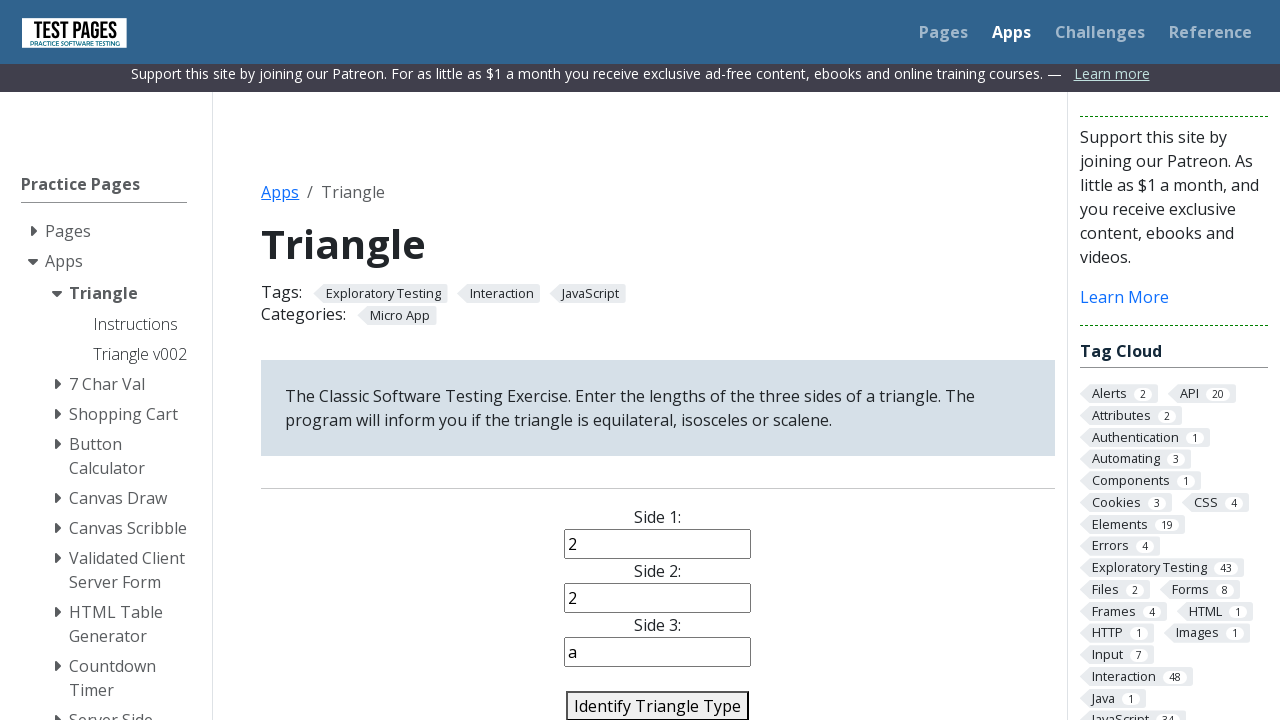